Tests prompt JavaScript alert by clicking a button, entering text in the prompt, and accepting it

Starting URL: https://v1.training-support.net/selenium/javascript-alerts

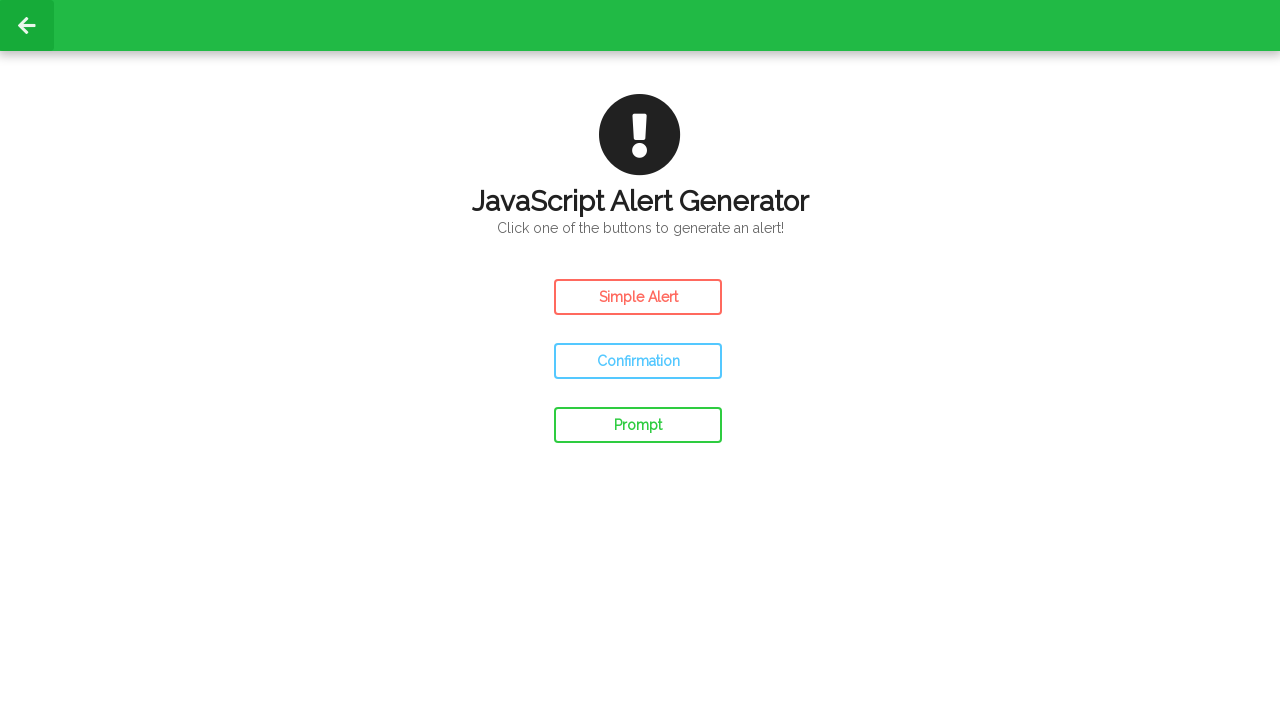

Set up dialog handler to accept prompt with 'Hello!' text
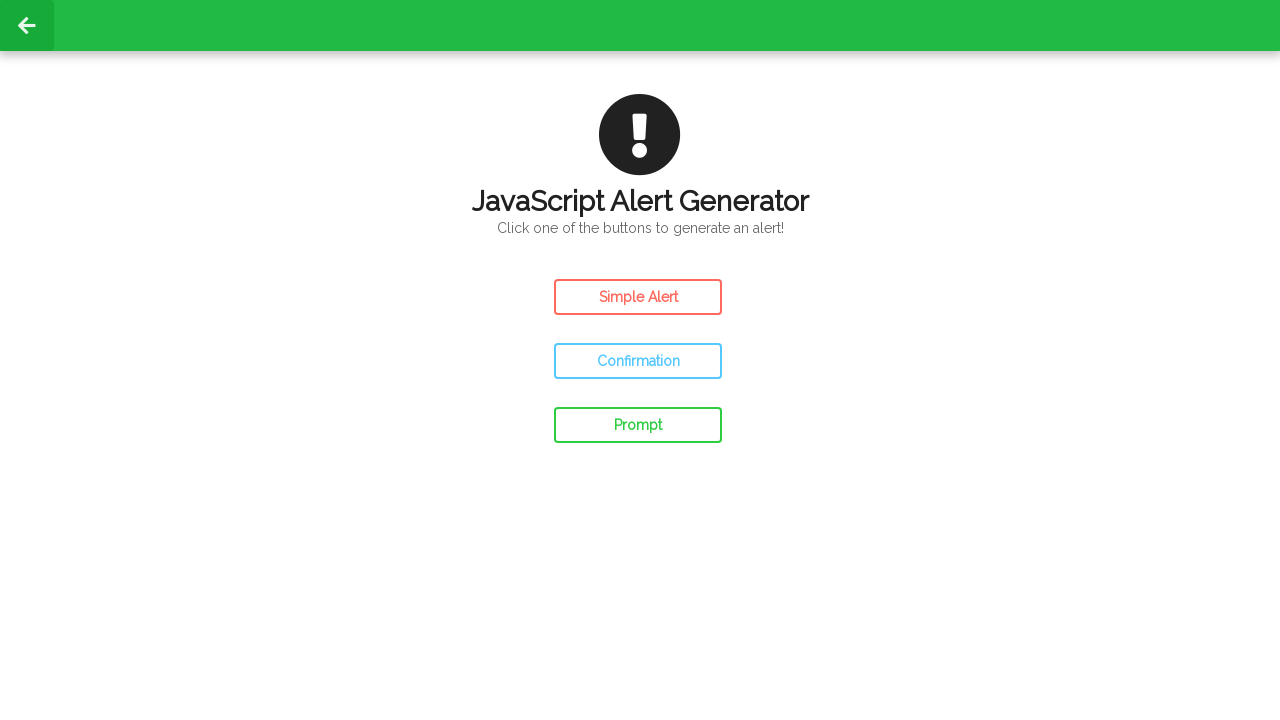

Clicked the prompt alert button at (638, 425) on #prompt
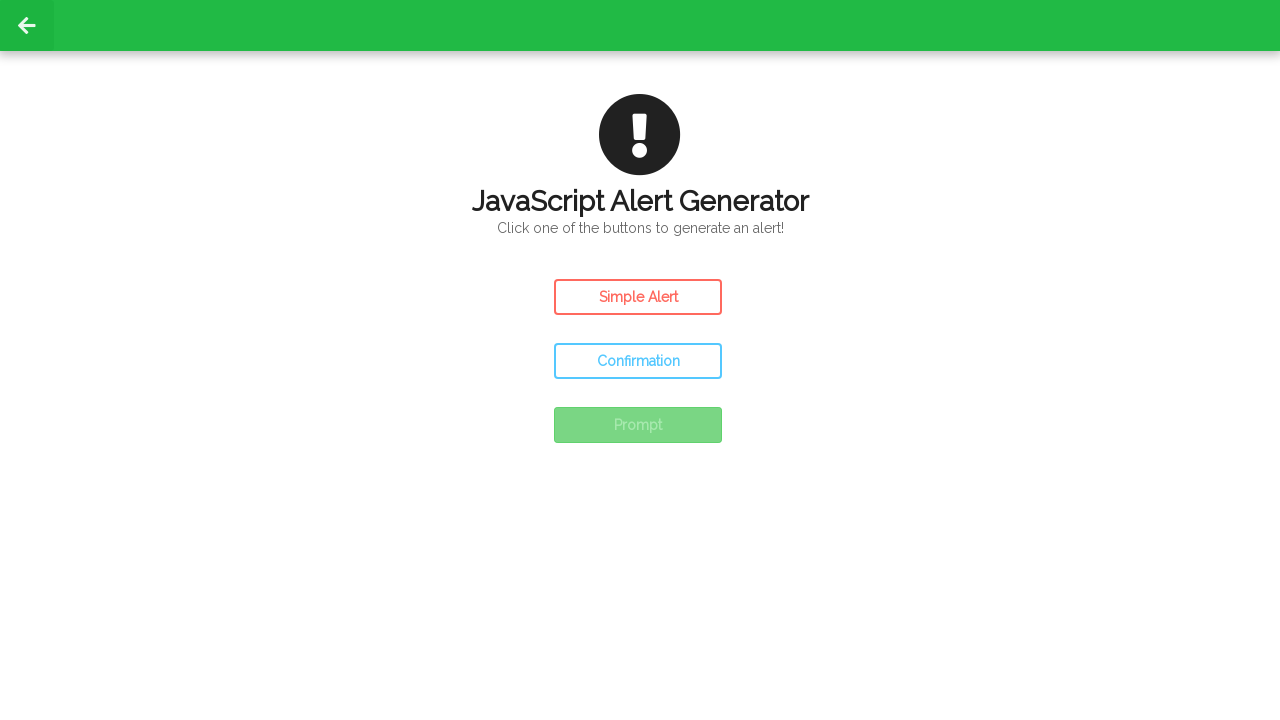

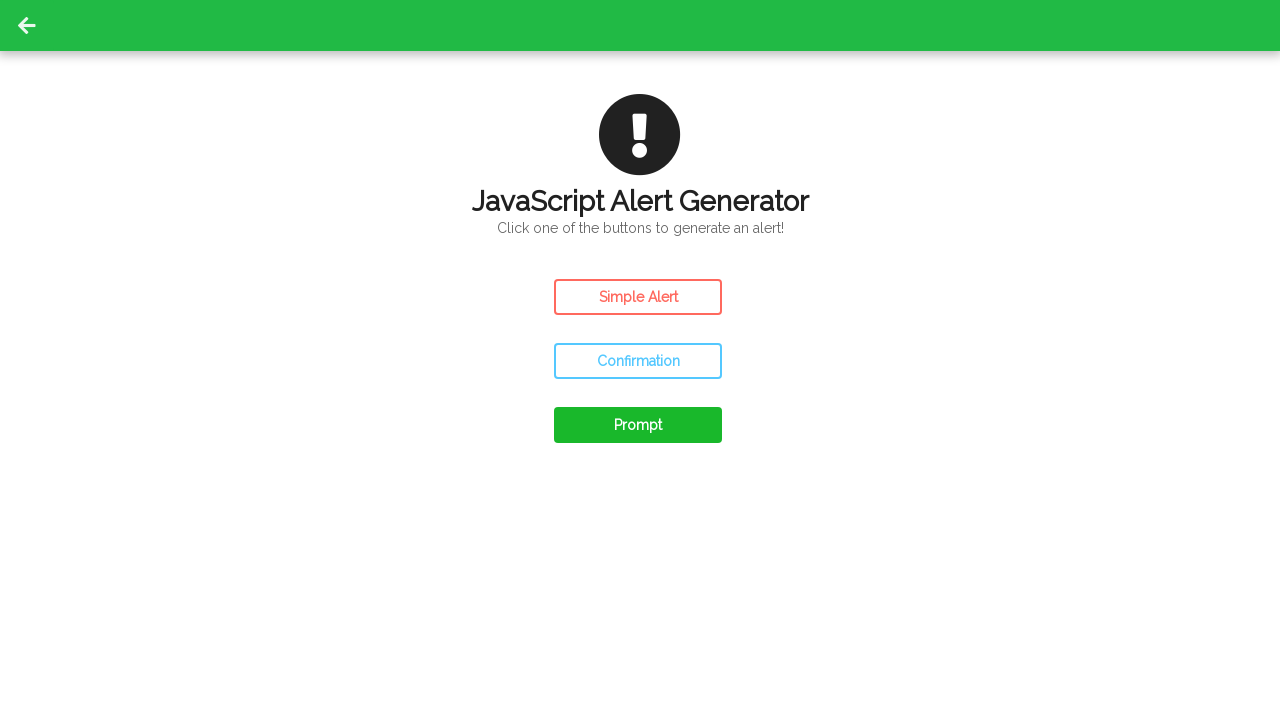